Tests that the YouTube logo image is displayed on the page

Starting URL: https://www.youtube.com

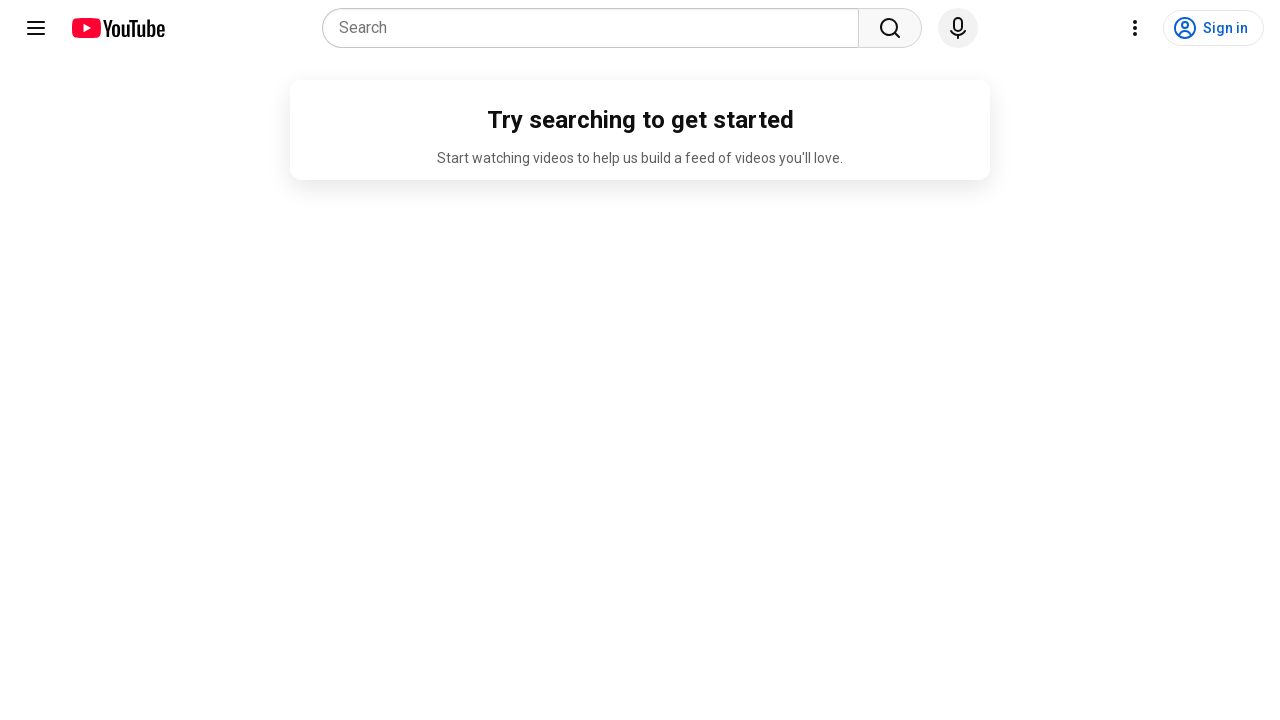

Navigated to https://www.youtube.com
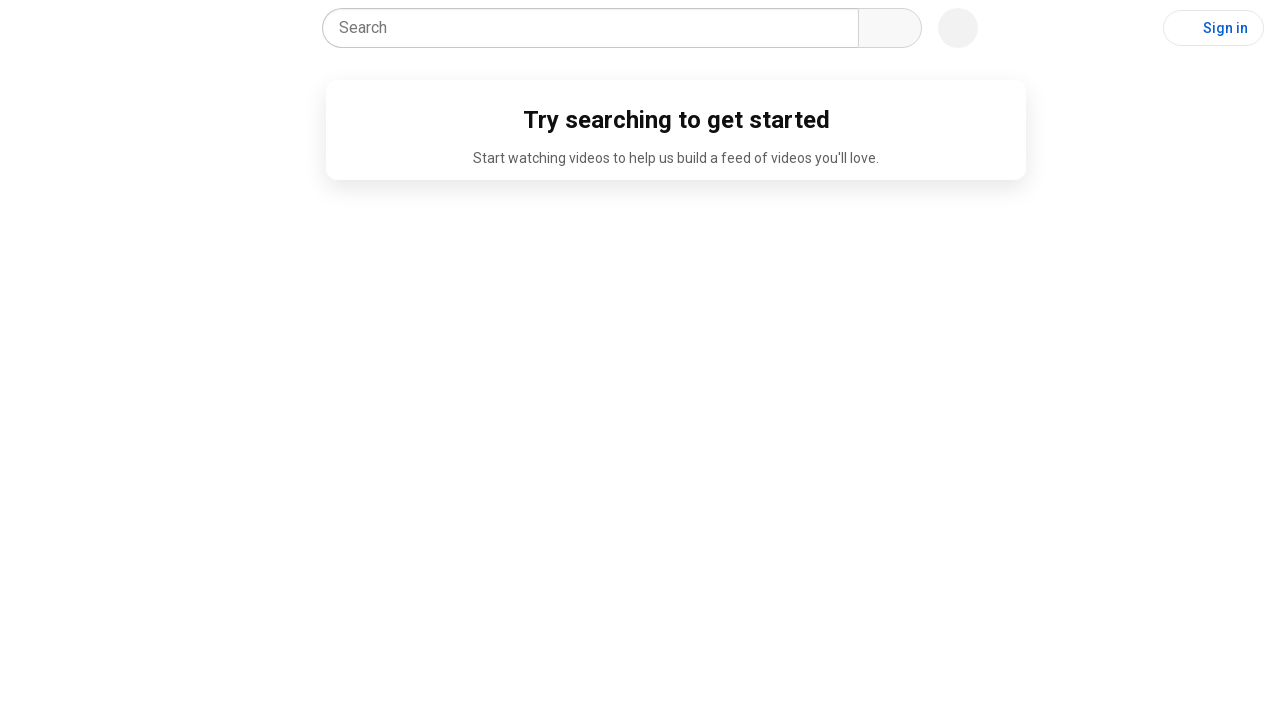

Located YouTube logo element
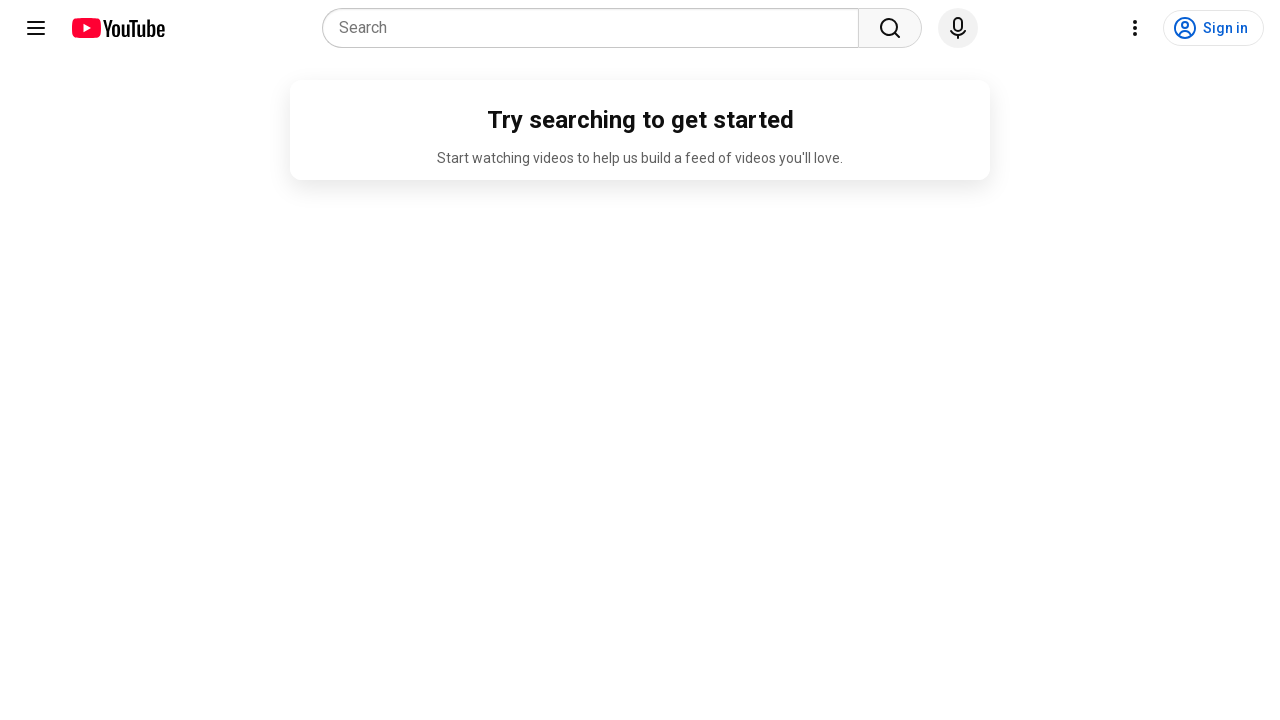

Verified that YouTube logo image is displayed on the page
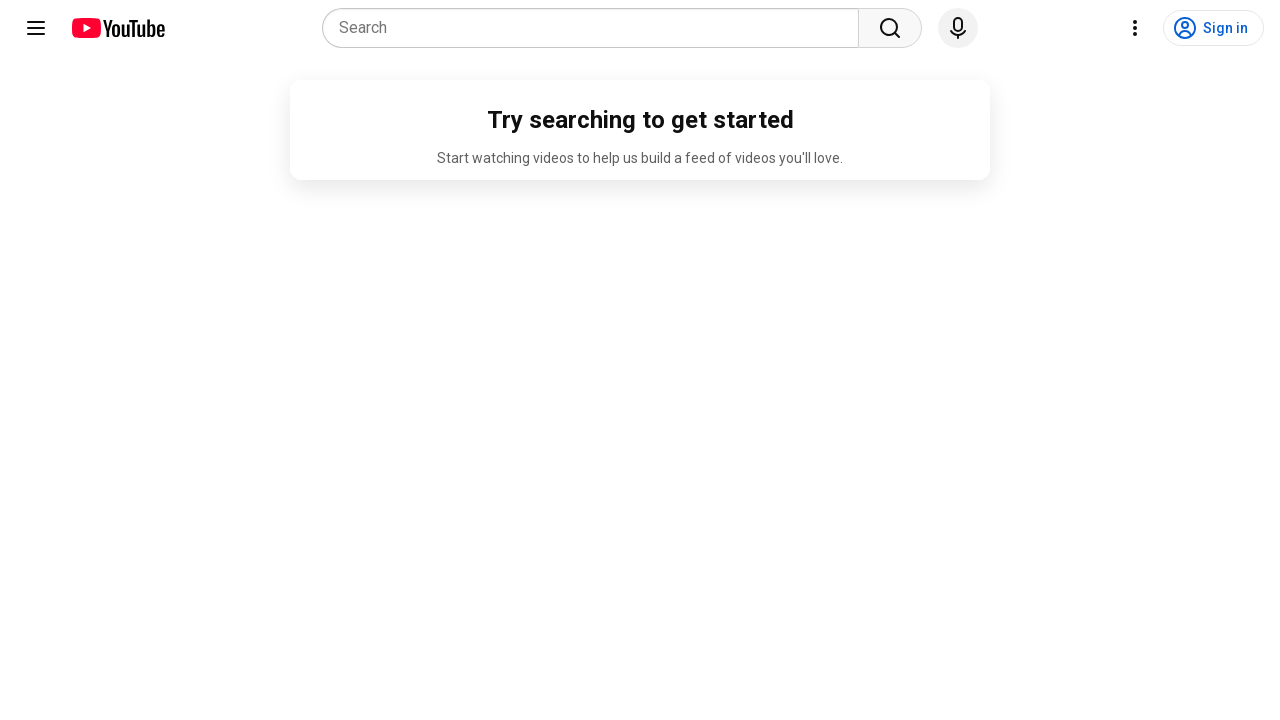

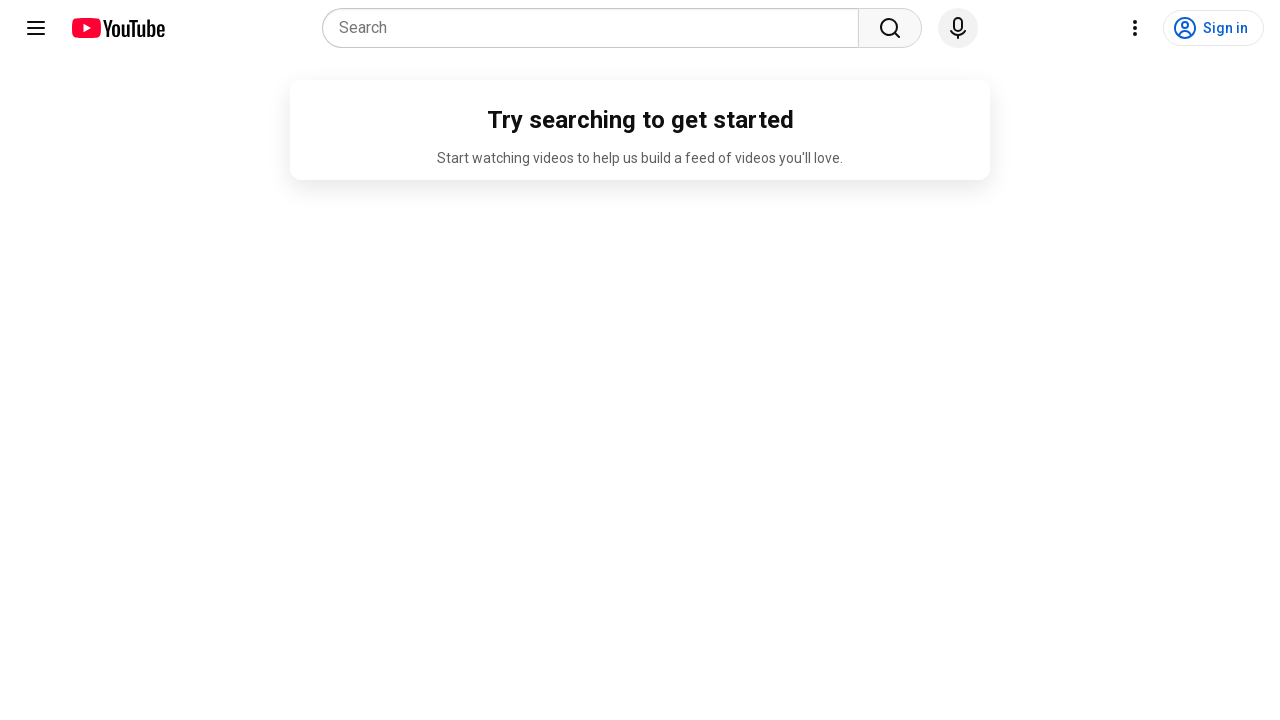